Tests that cart badge quantity increments when adding products to cart

Starting URL: https://www.saucedemo.com

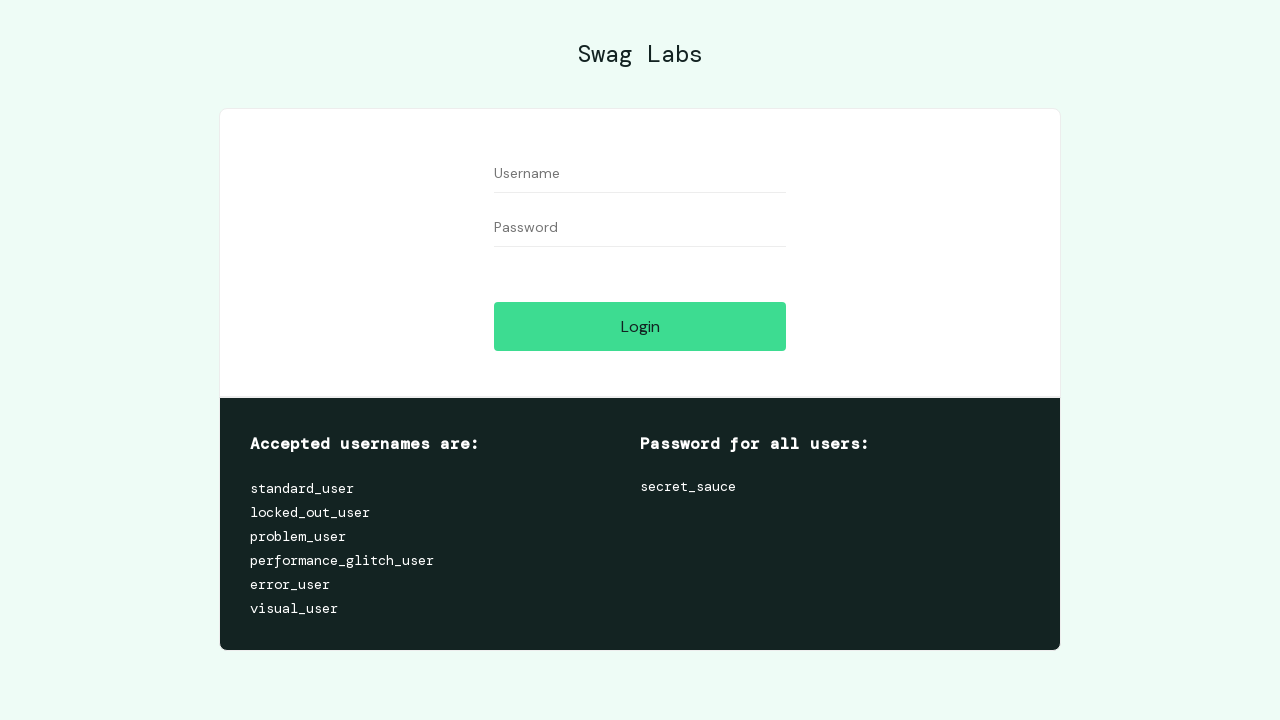

Filled username field with 'standard_user' on #user-name
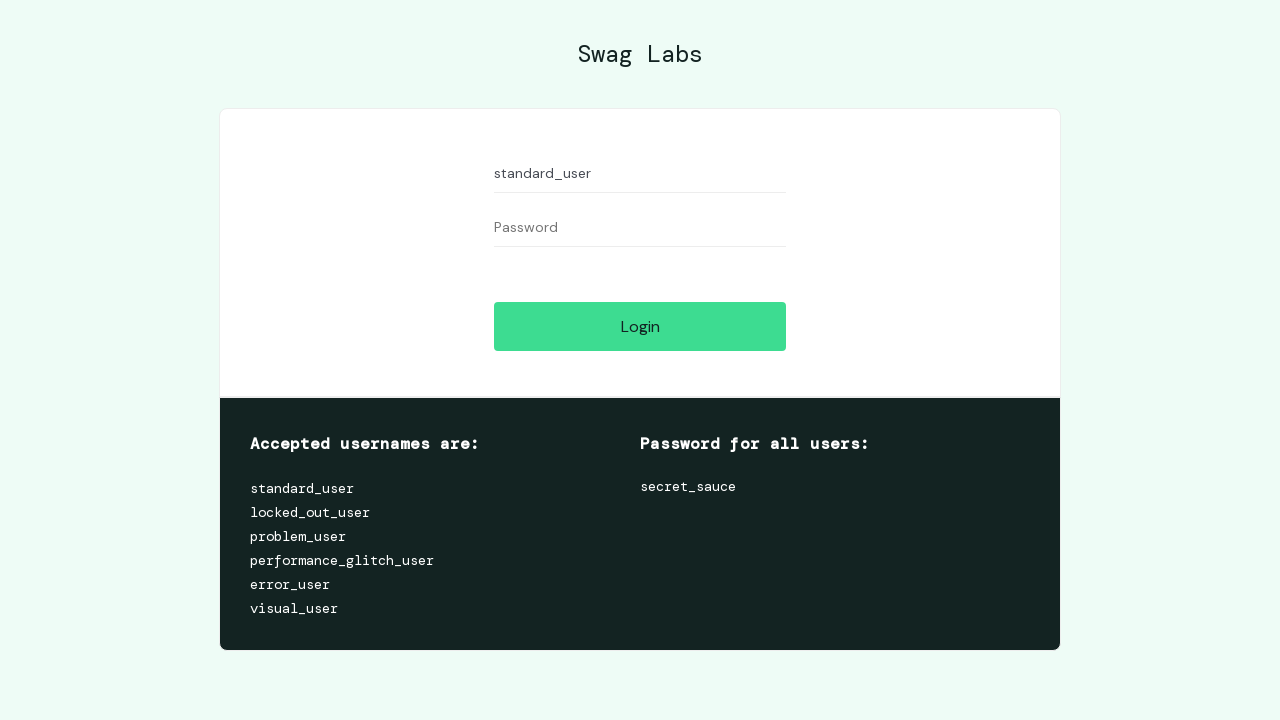

Filled password field with 'secret_sauce' on #password
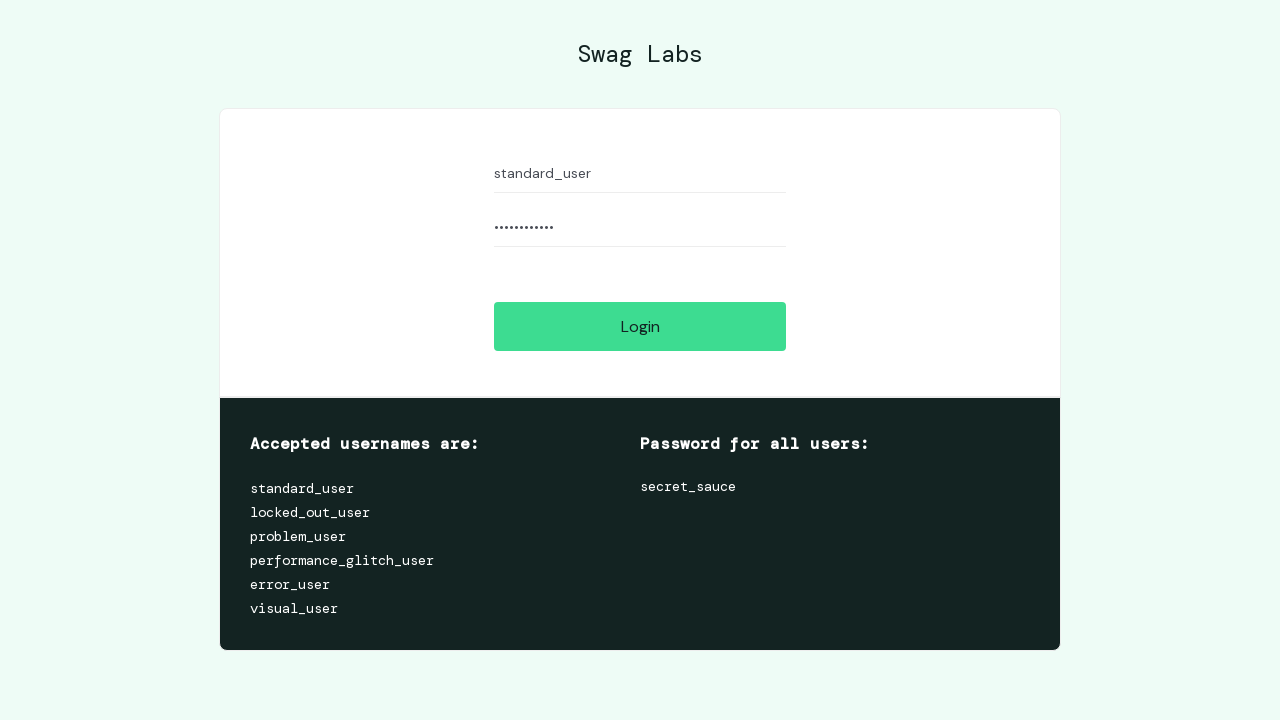

Clicked login button to authenticate at (640, 326) on [name='login-button']
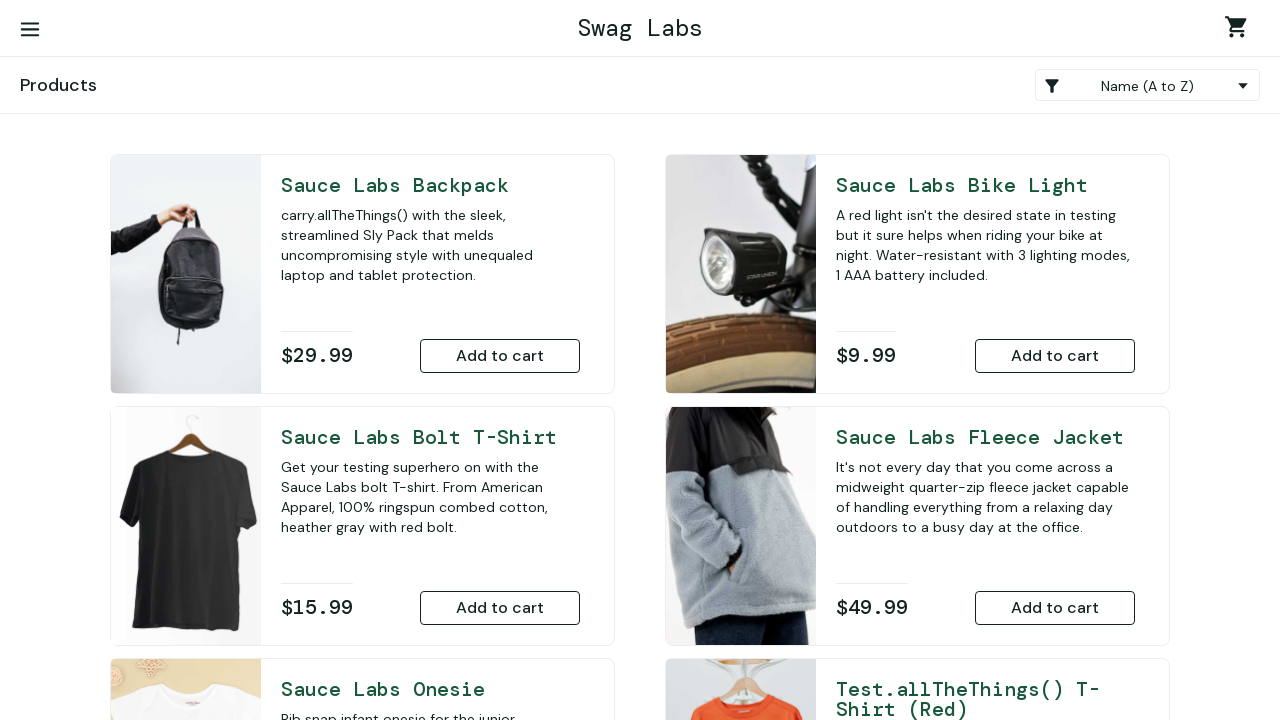

Clicked 'Add to Cart' button for Sauce Labs Fleece Jacket at (1055, 608) on #add-to-cart-sauce-labs-fleece-jacket
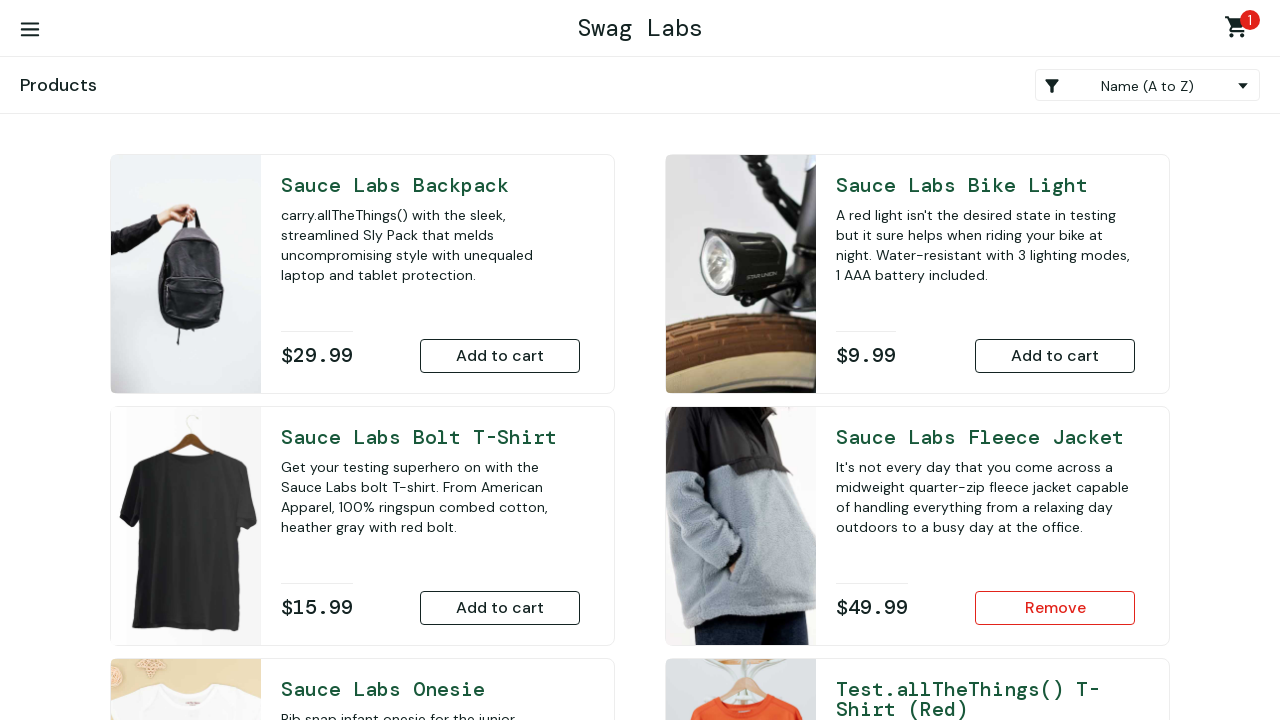

Cart badge quantity element loaded and is visible
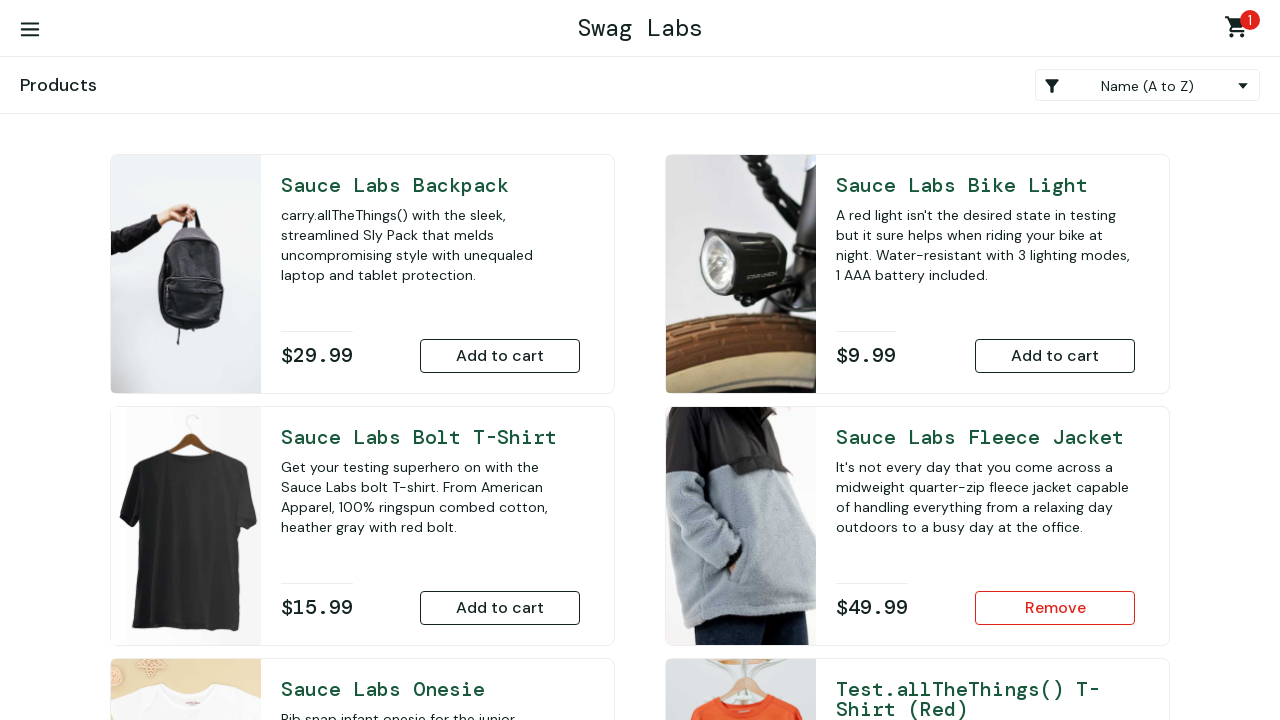

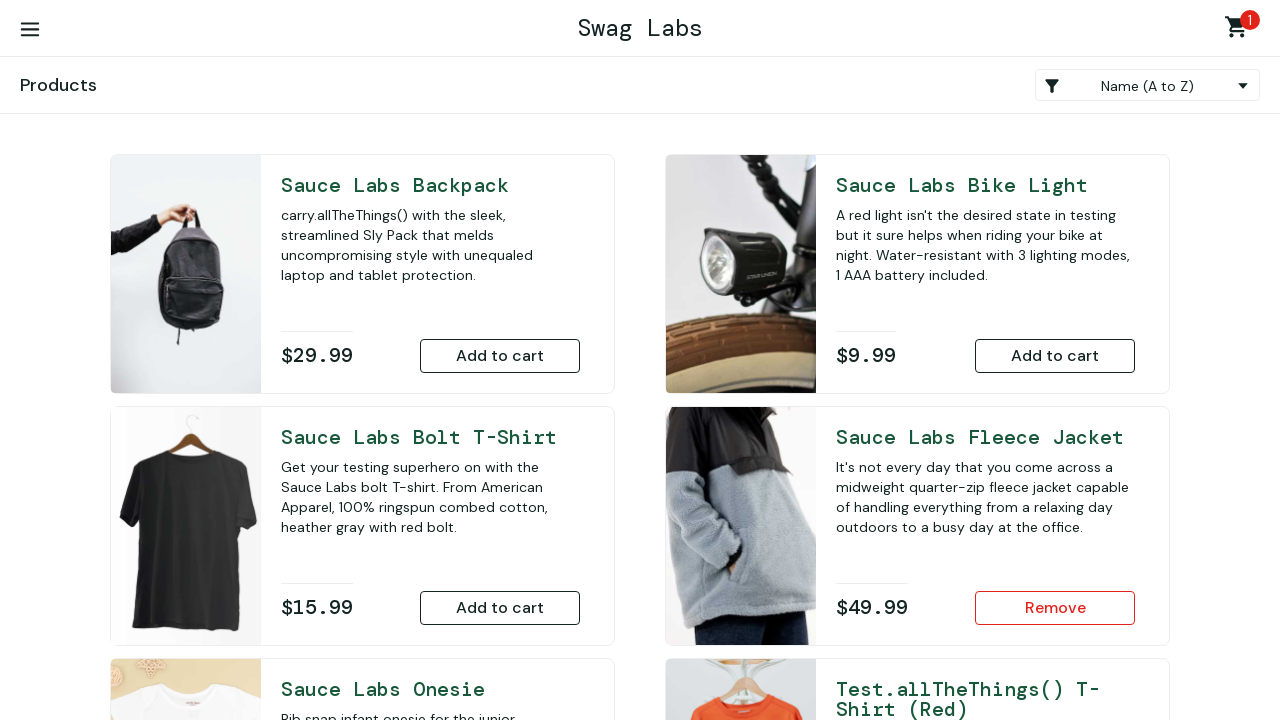